Tests checkbox functionality by verifying initial state, checking and unchecking a checkbox, and confirming the total number of checkboxes on the page

Starting URL: http://qaclickacademy.com/practice.php

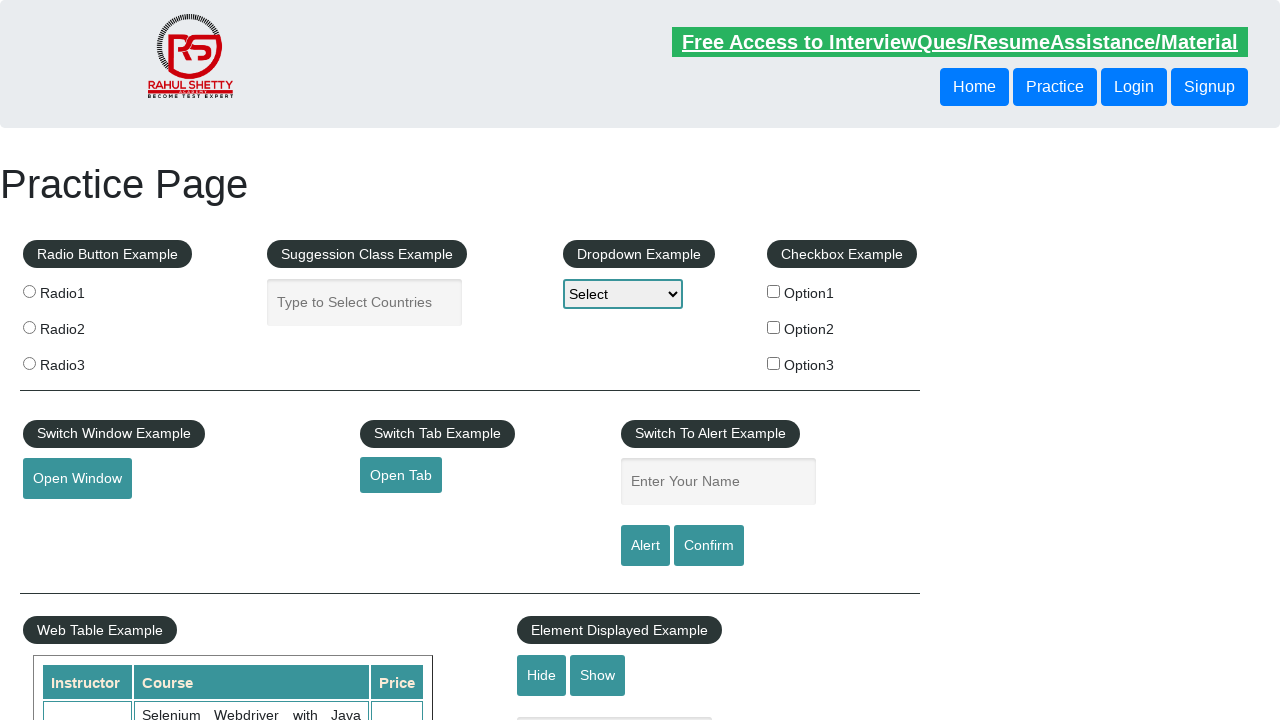

Located checkbox1 element
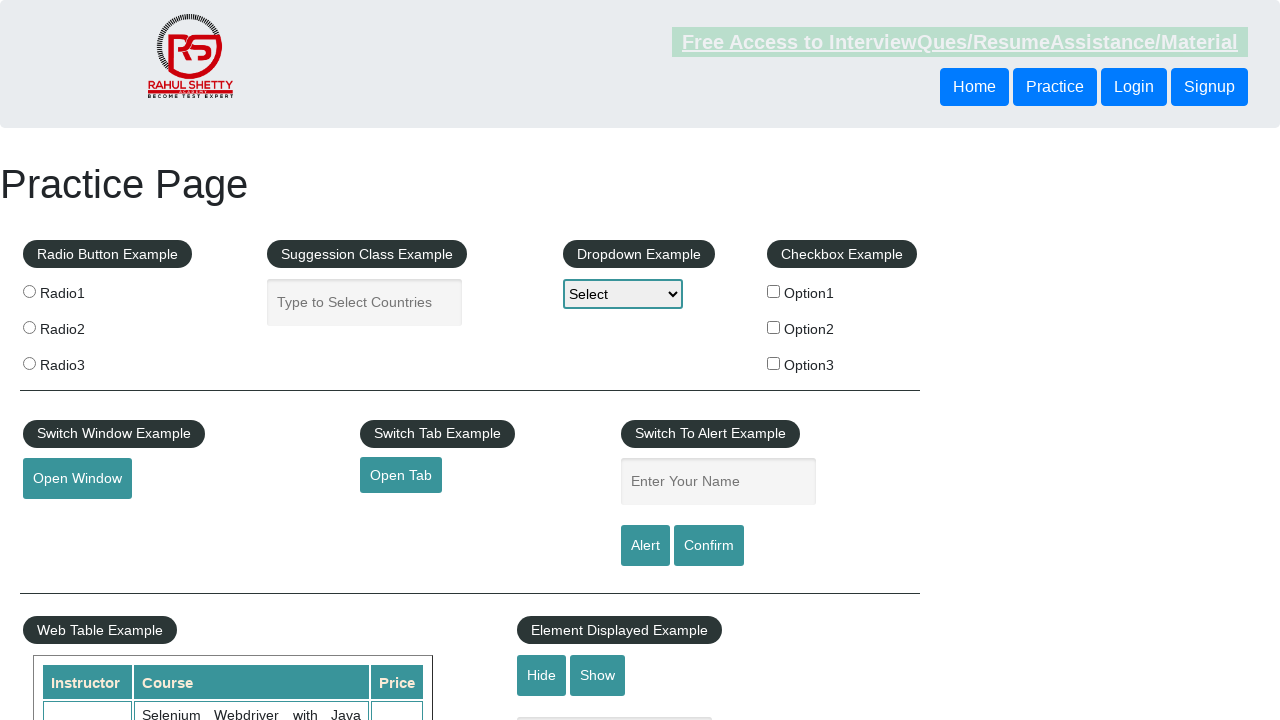

Verified checkbox1 is initially unchecked
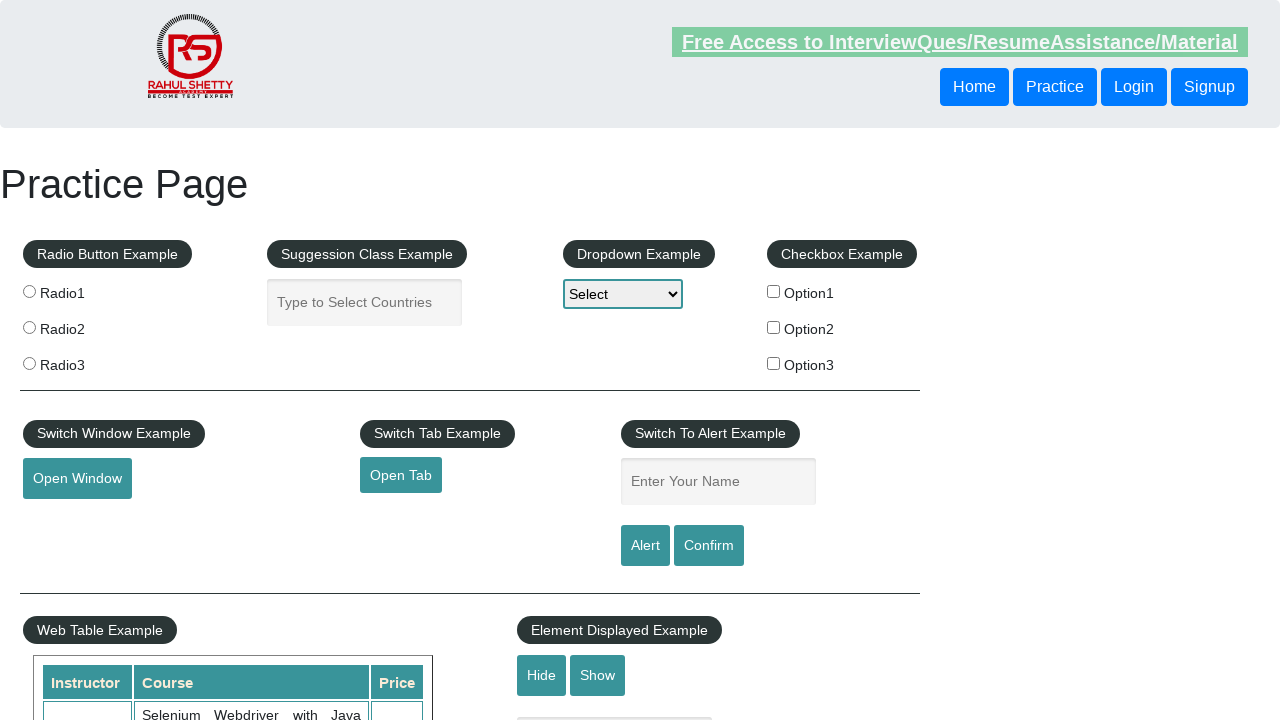

Clicked checkbox1 to check it at (774, 291) on input#checkBoxOption1
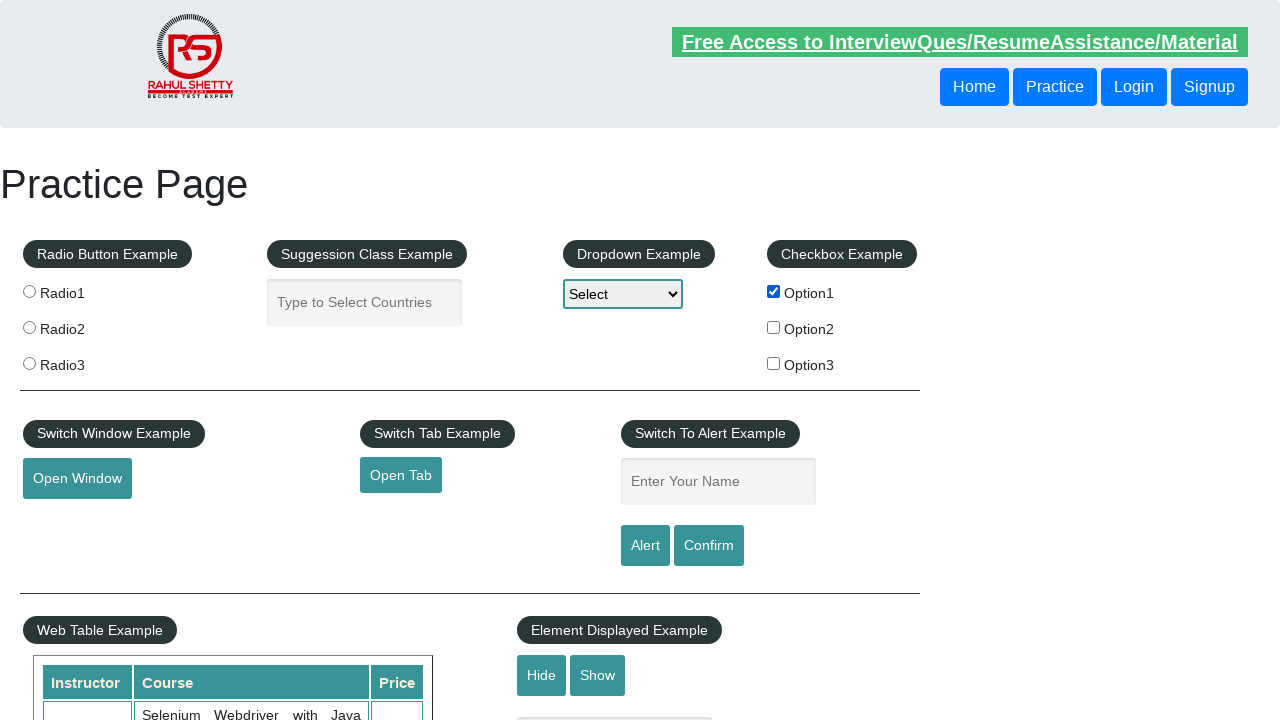

Verified checkbox1 is now checked
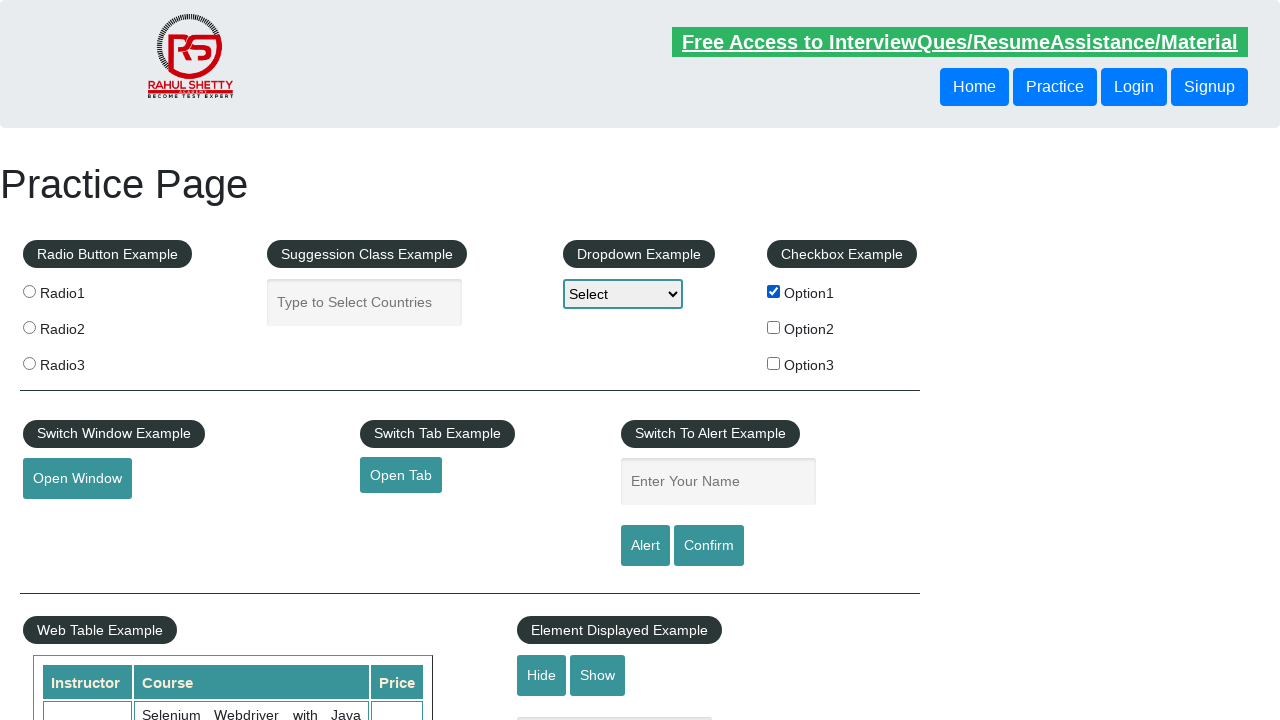

Clicked checkbox1 to uncheck it at (774, 291) on input#checkBoxOption1
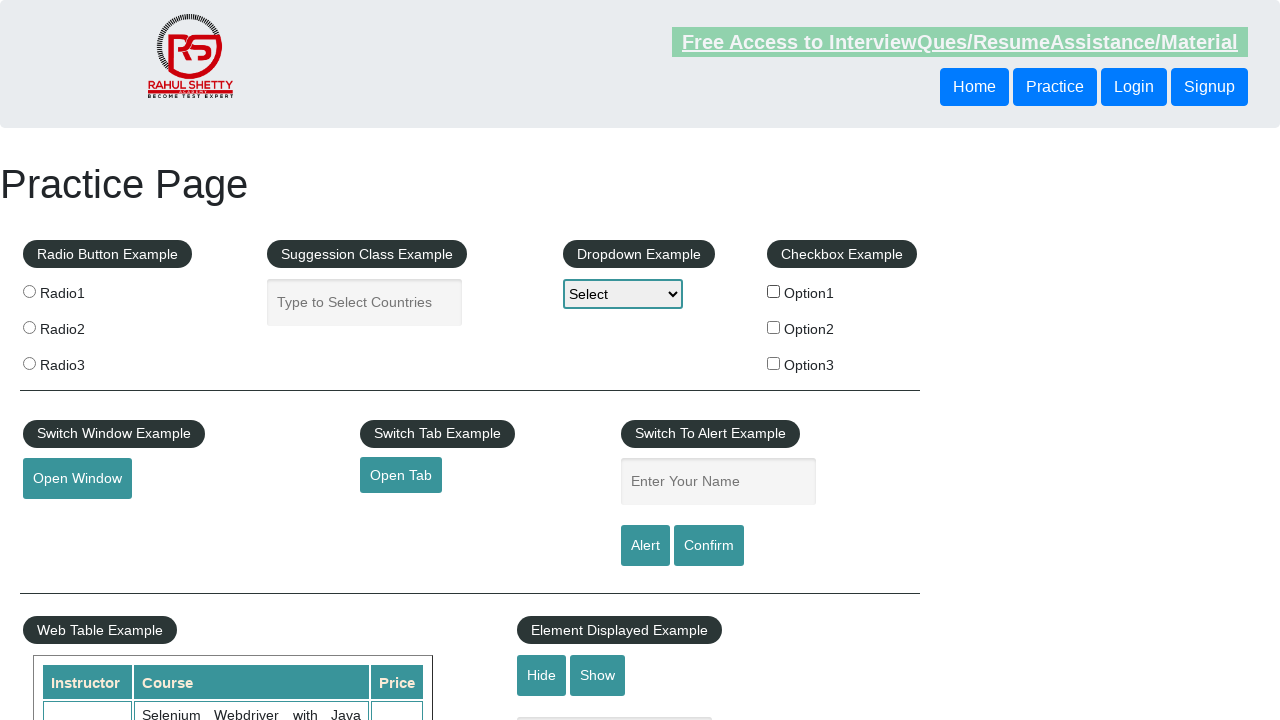

Verified checkbox1 is now unchecked
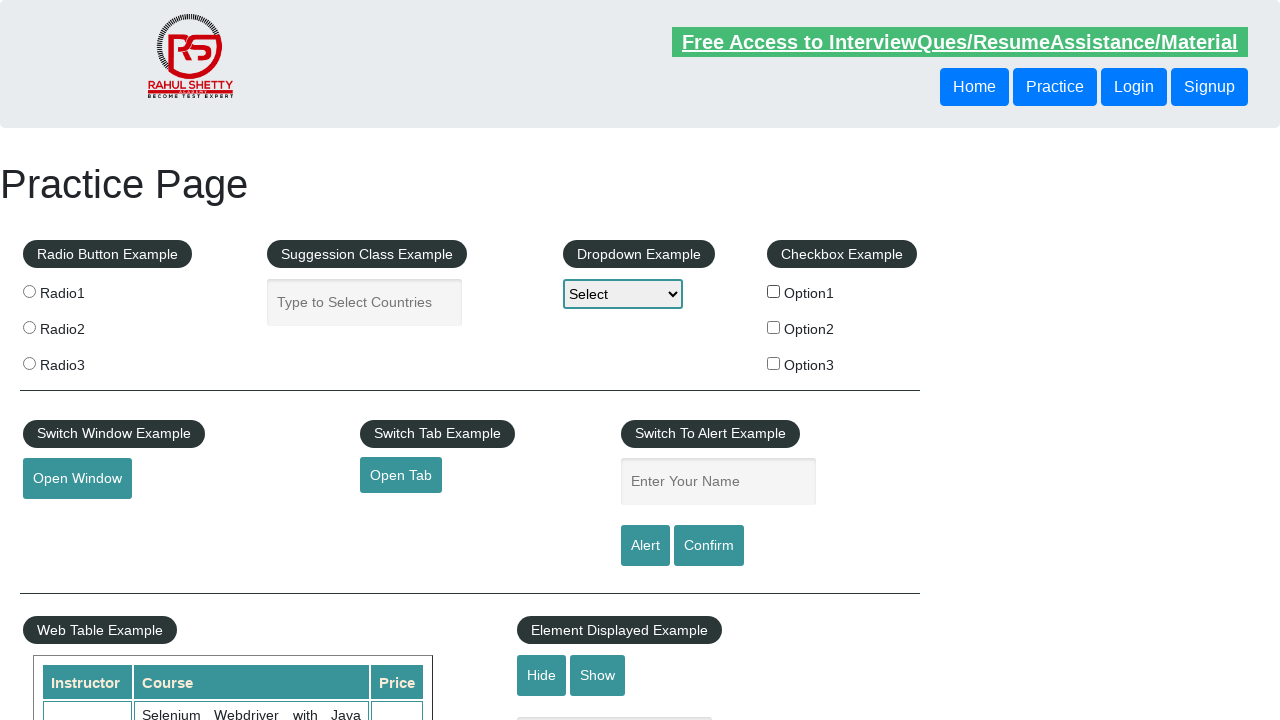

Located all checkbox elements on the page
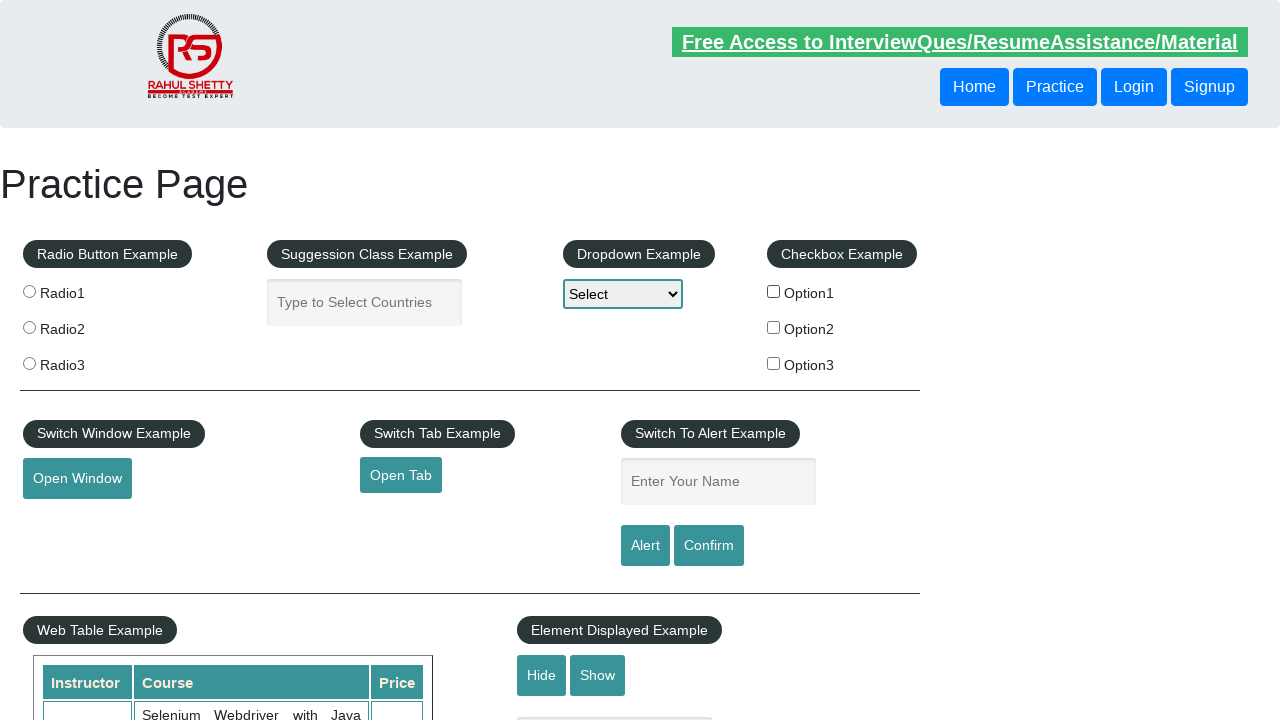

Verified there are exactly 3 checkboxes on the page
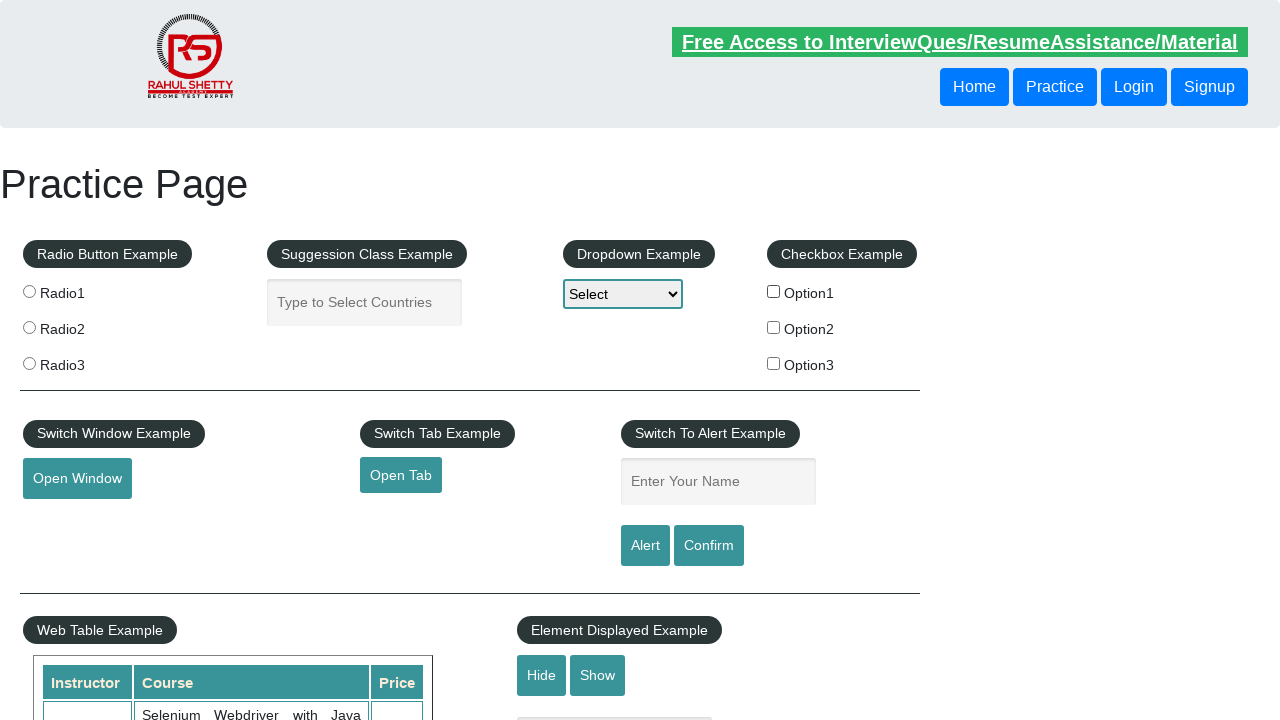

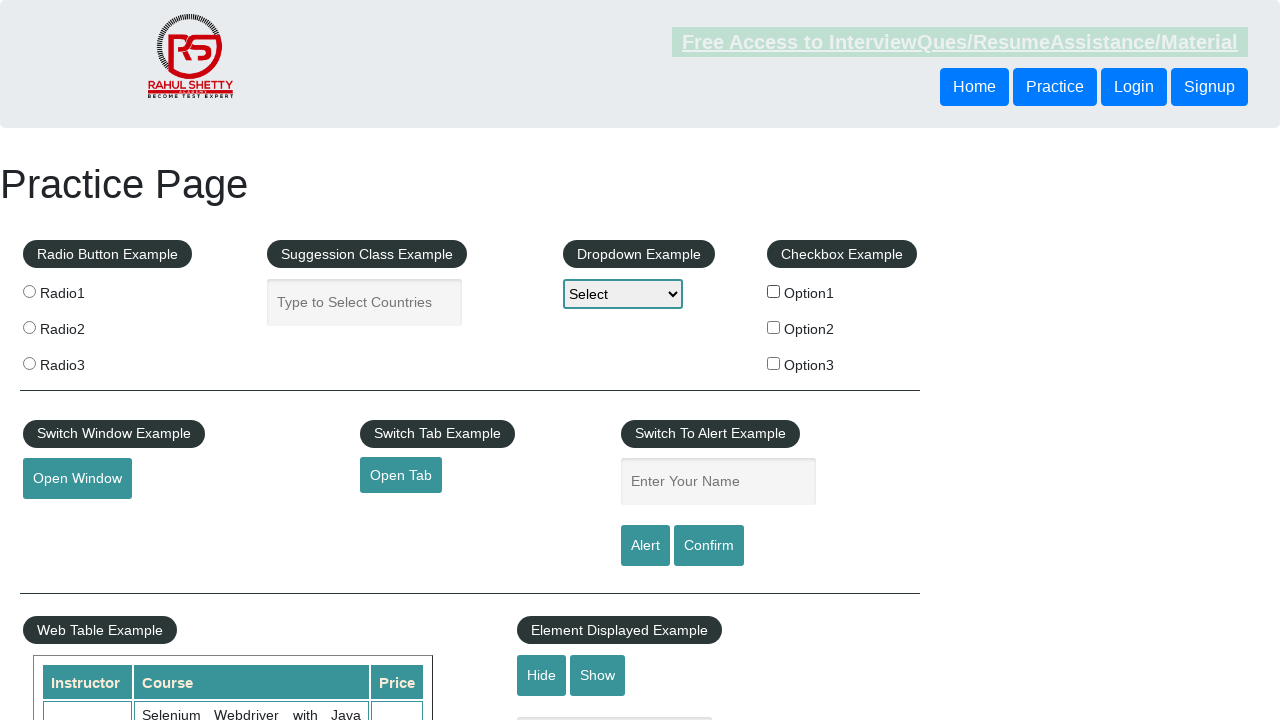